Tests window handling by clicking a button to open a new window, switching to it, and filling in a form field

Starting URL: https://www.hyrtutorials.com/p/window-handles-practice.html

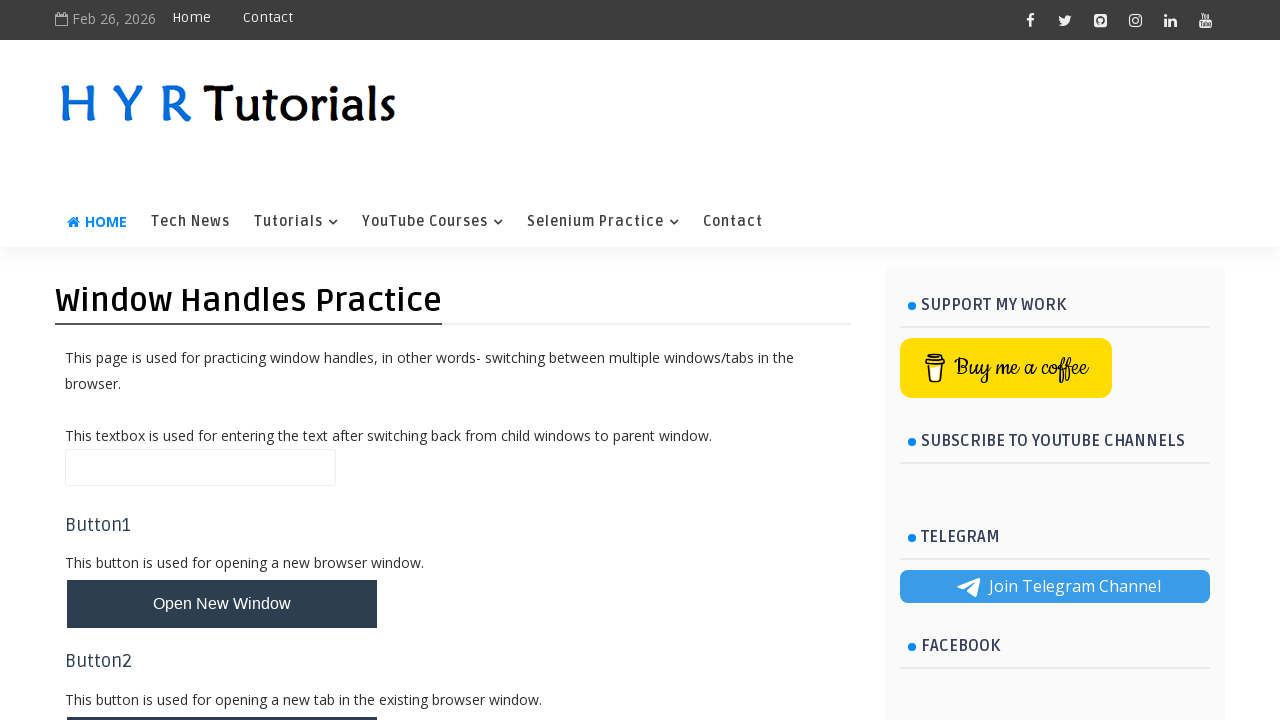

Clicked button to open new window at (222, 604) on button#newWindowBtn
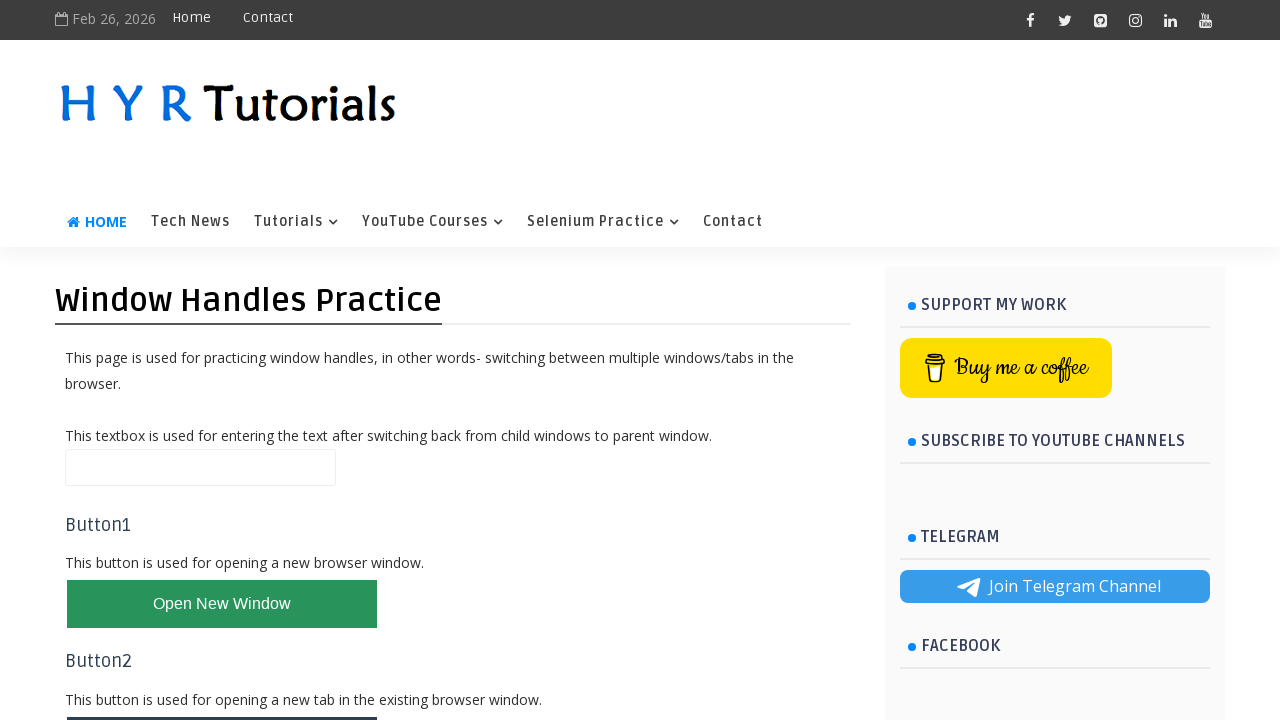

Clicked button and waited for new page to open at (222, 604) on button#newWindowBtn
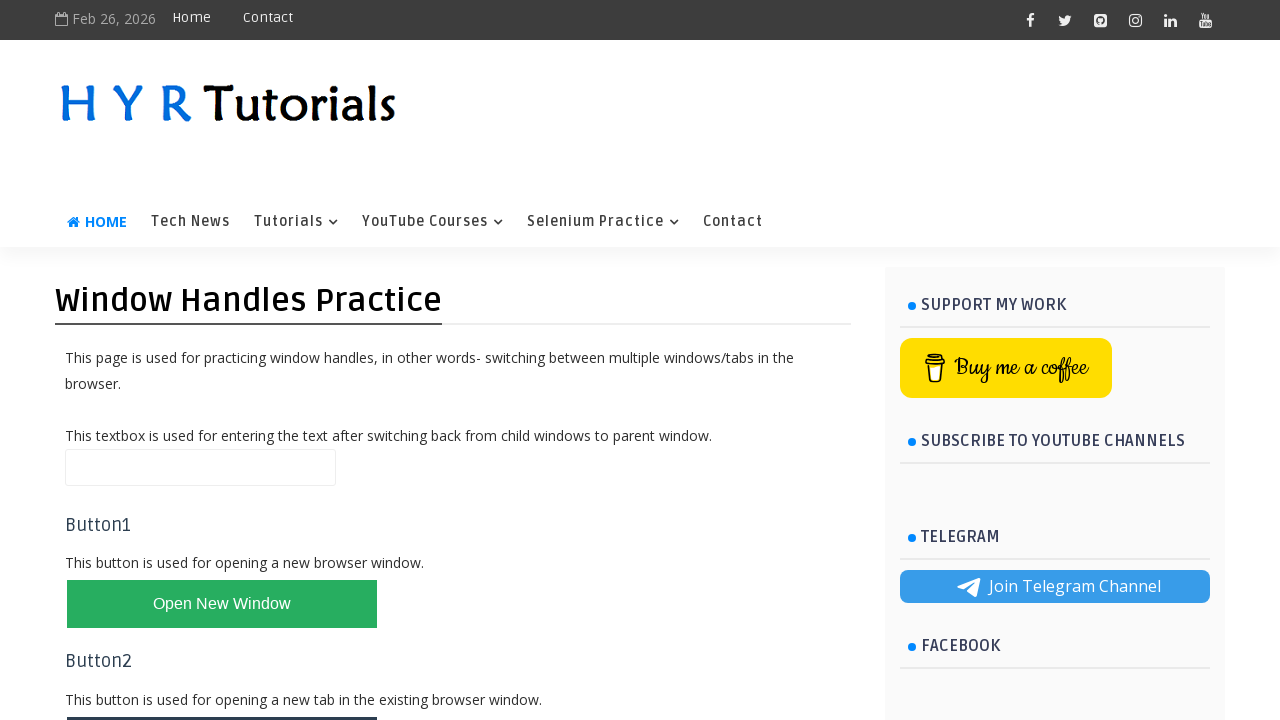

Captured new page/tab handle
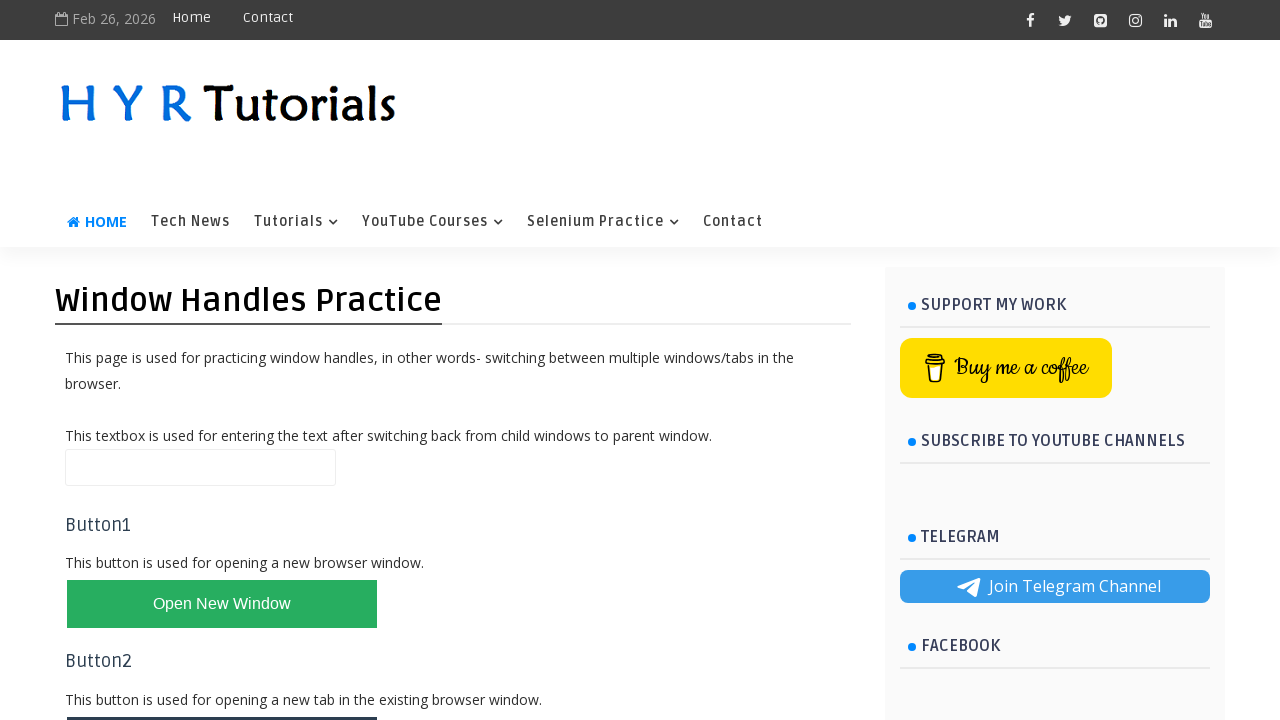

Filled firstName field with 'navya' in new window on #firstName
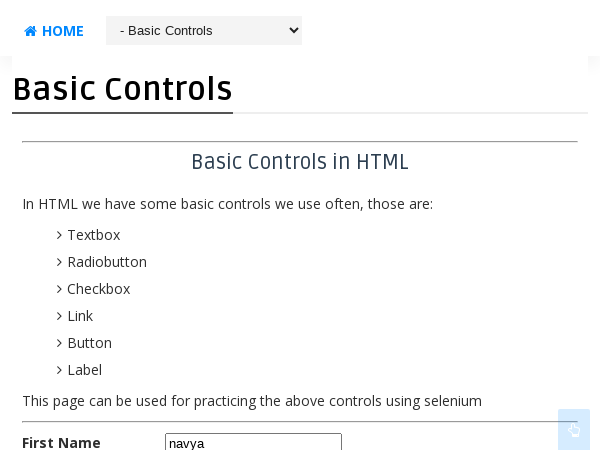

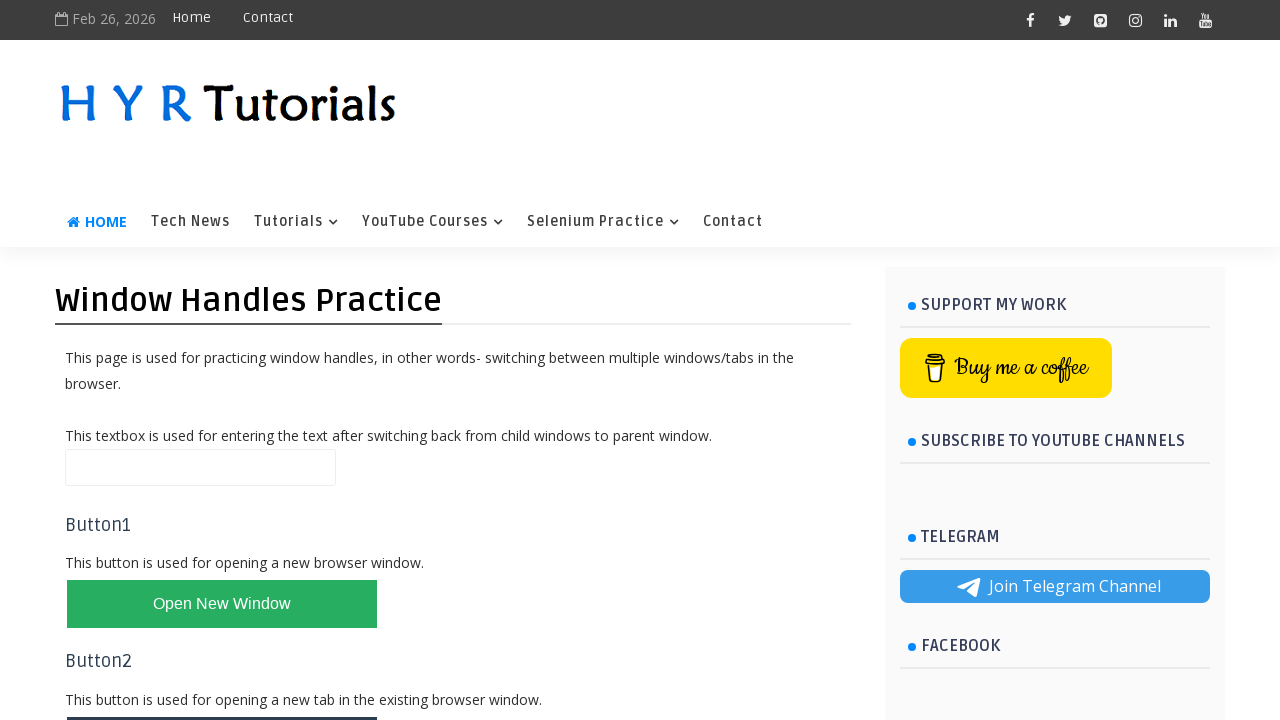